Tests opening multiple navigation menu links in new tabs by right-clicking each menu item and using keyboard shortcut to open in new tab

Starting URL: https://www.selenium.dev/

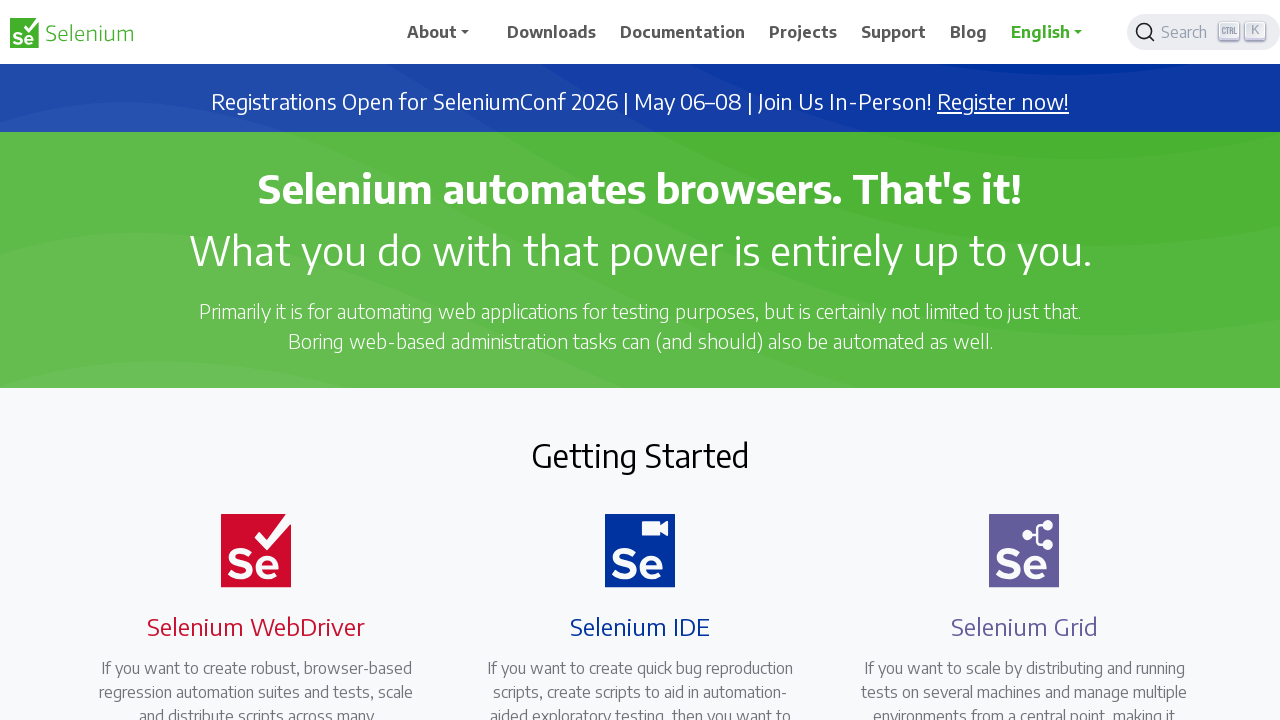

Located all navigation menu items (Downloads, Documentation, Projects, Support, Blog)
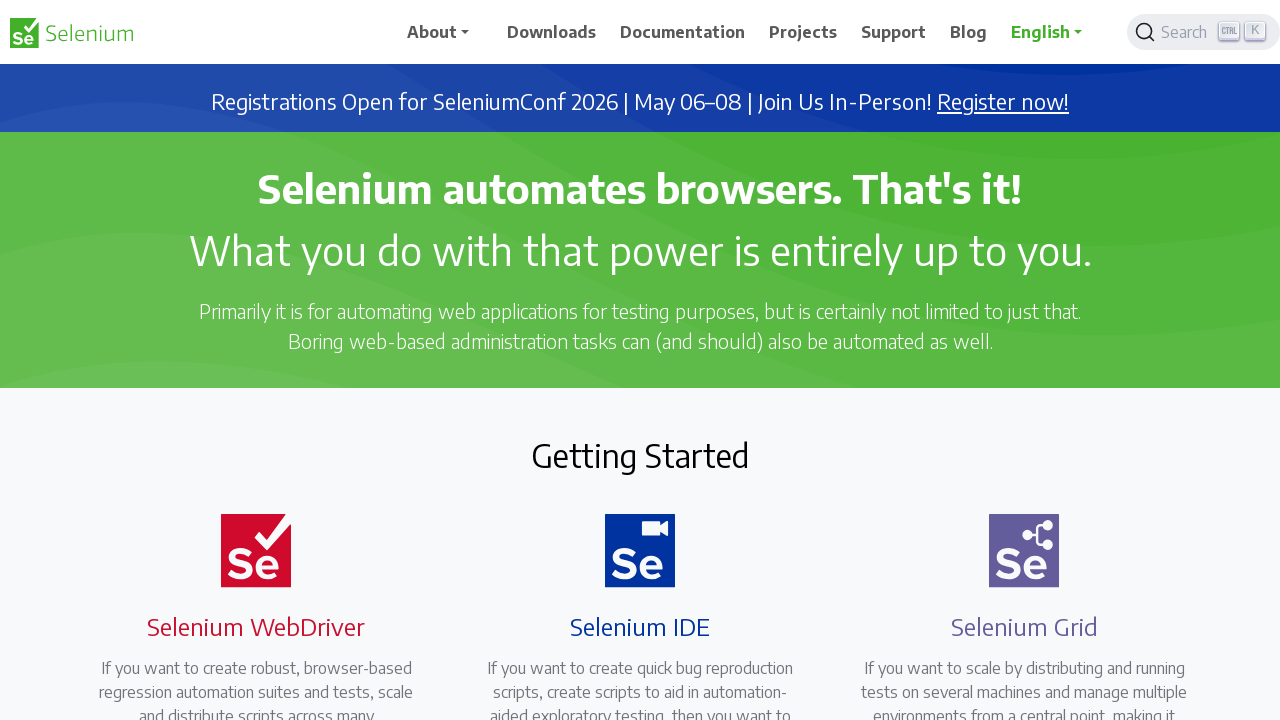

Right-clicked on navigation menu item to open context menu at (552, 32) on xpath=//span[text()='Downloads']
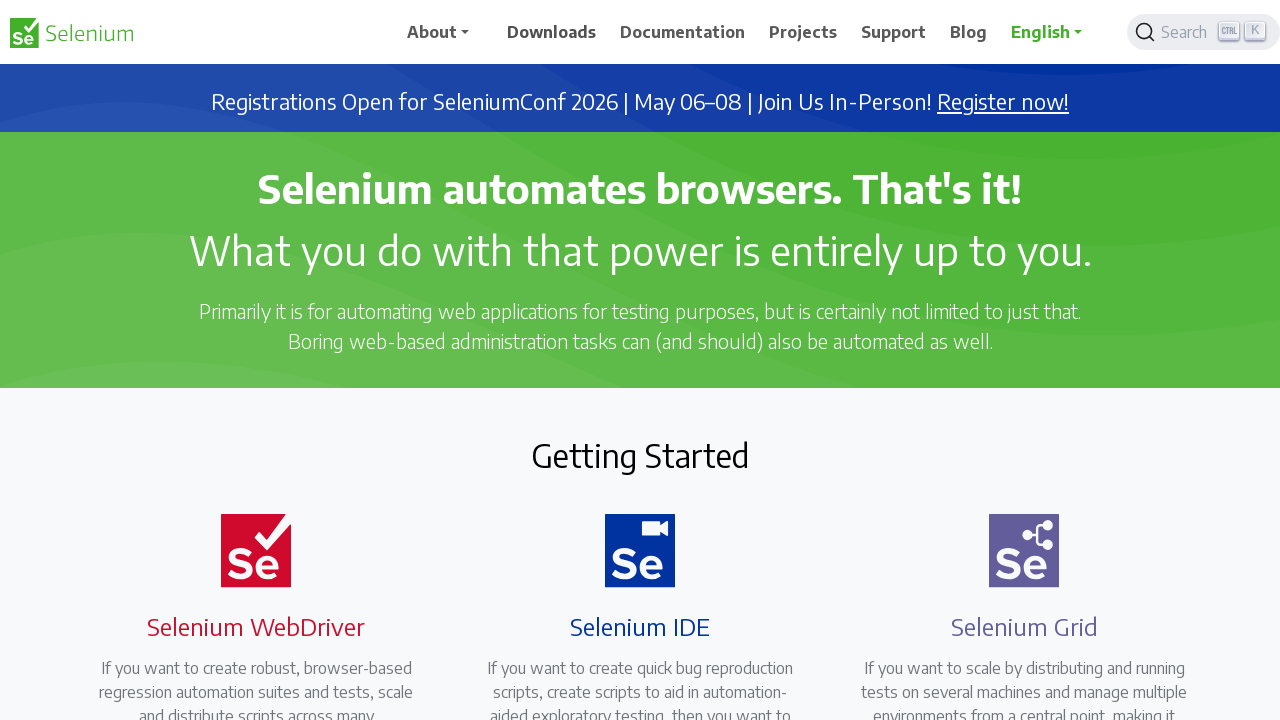

Pressed 'T' key to open menu item in new tab
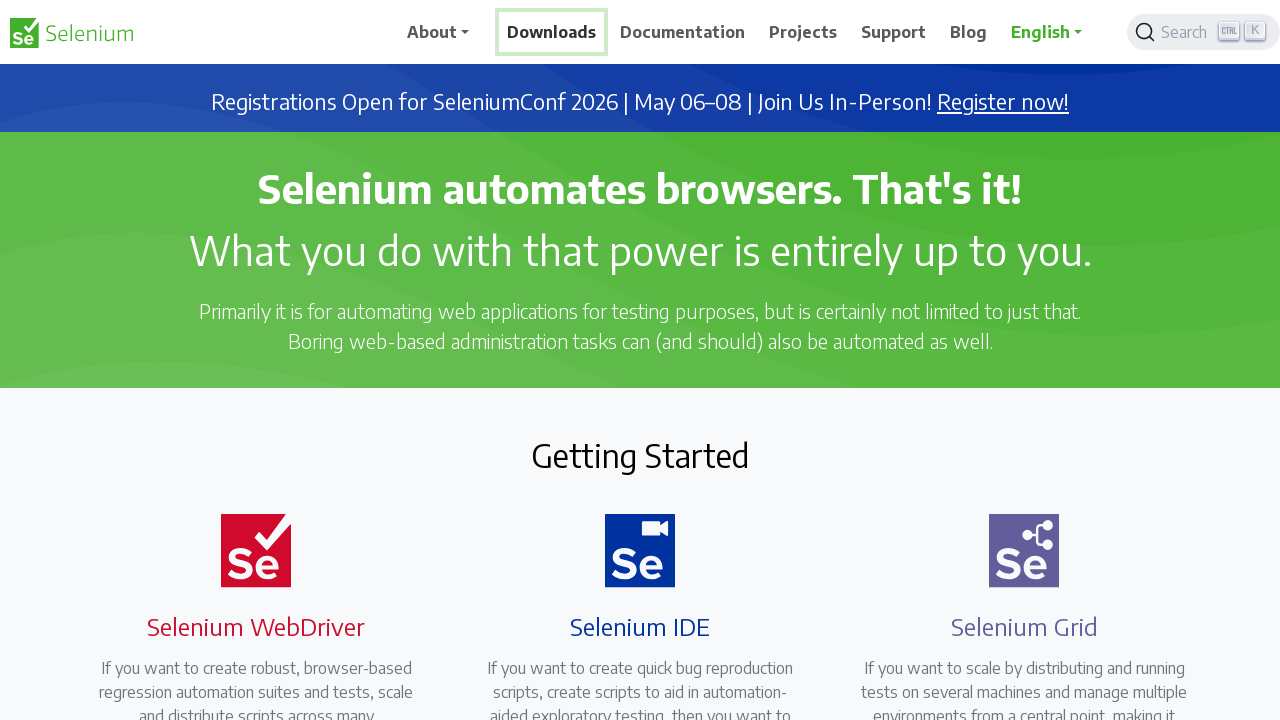

Waited for new tab to open
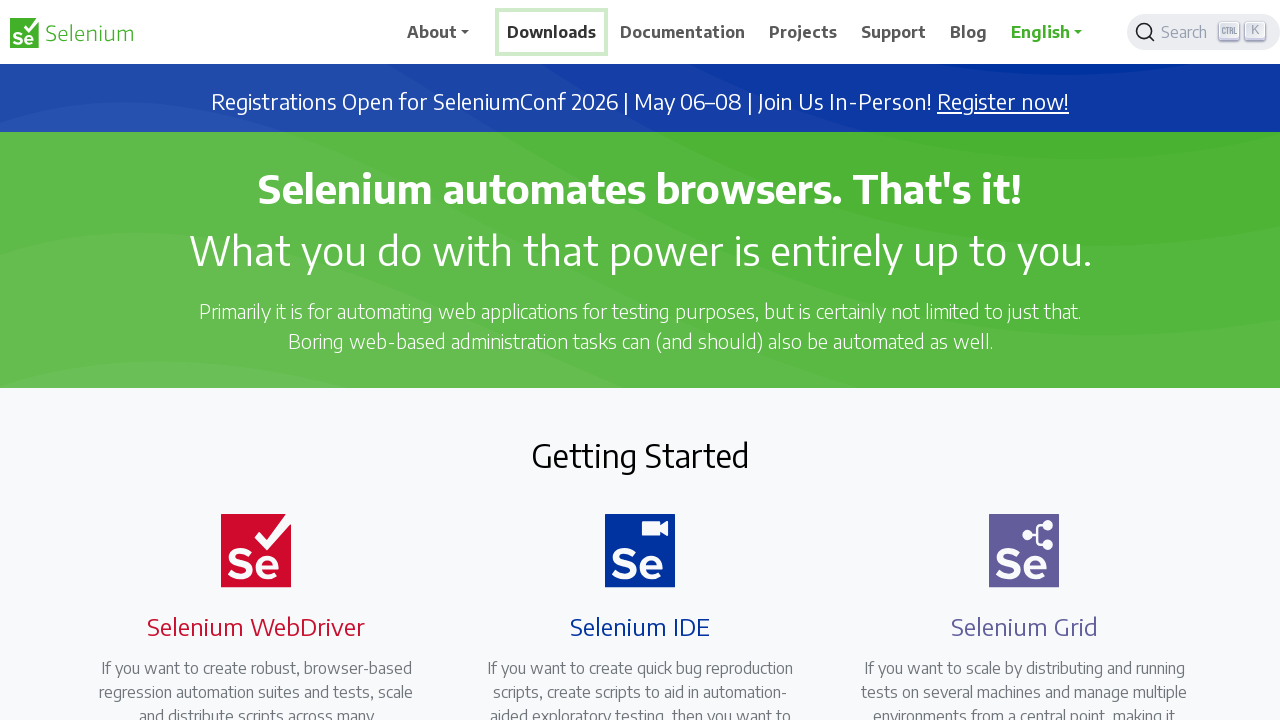

Right-clicked on navigation menu item to open context menu at (683, 32) on xpath=//span[text()='Documentation']
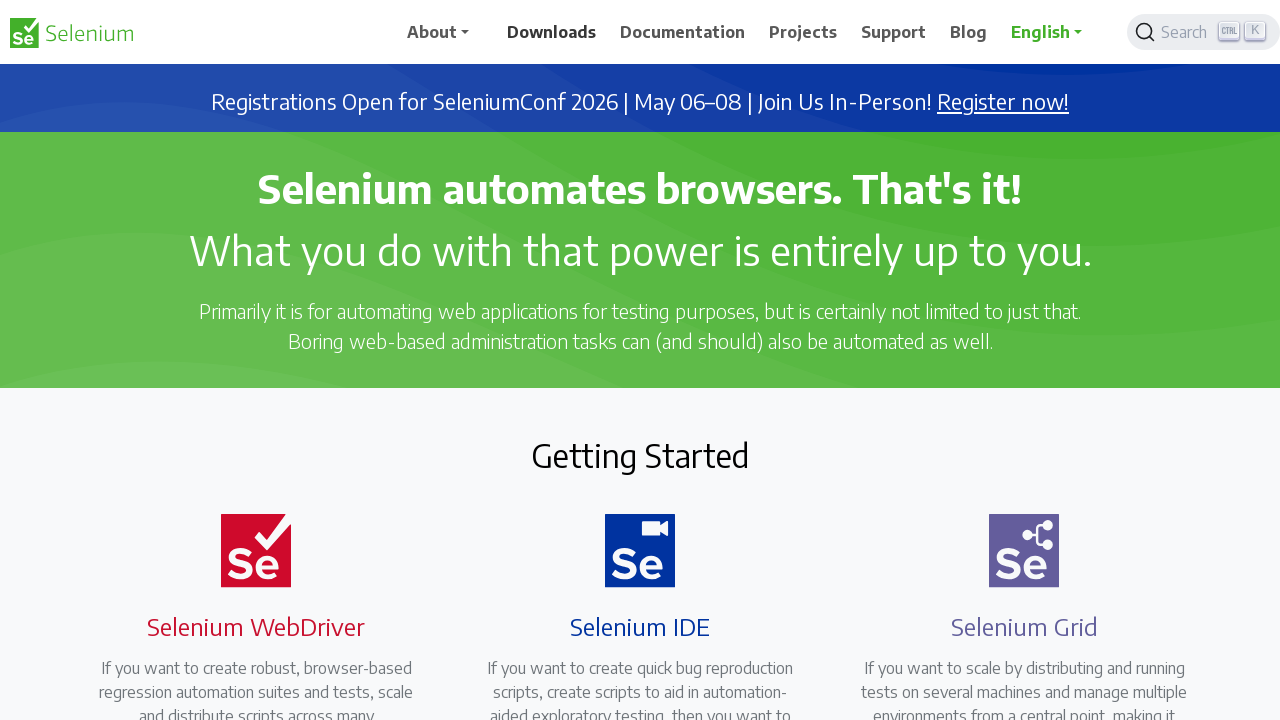

Pressed 'T' key to open menu item in new tab
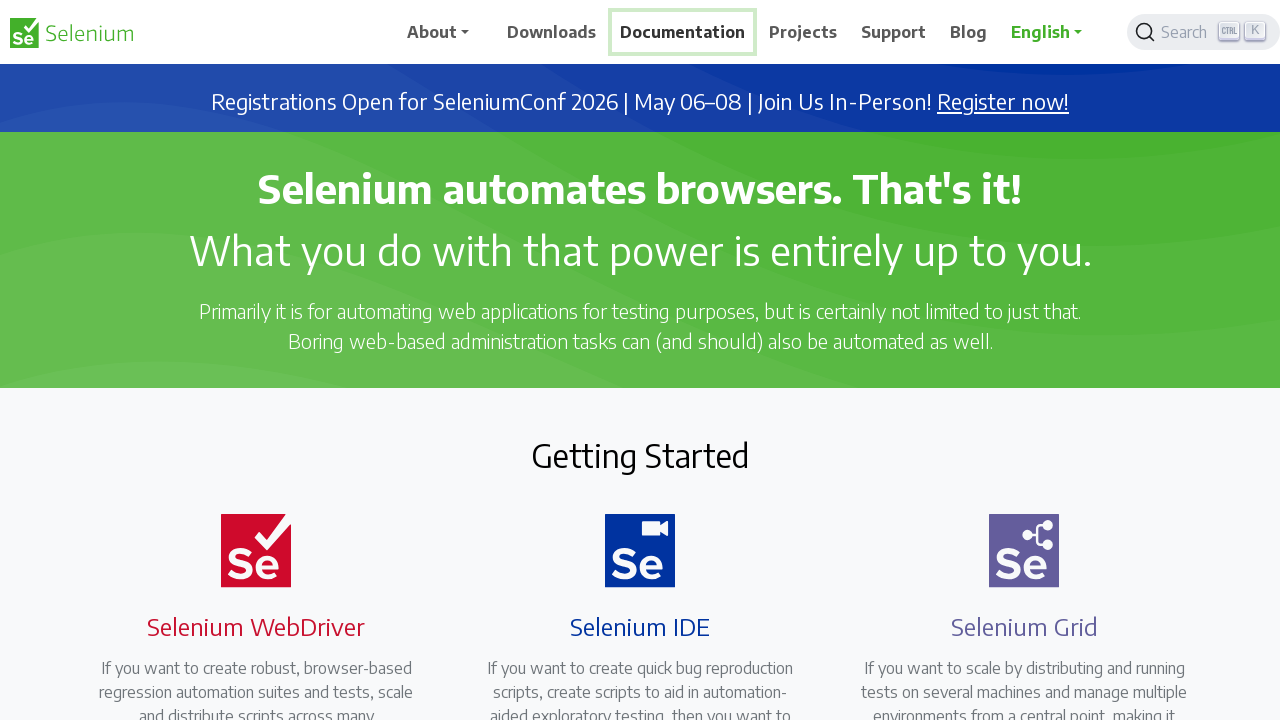

Waited for new tab to open
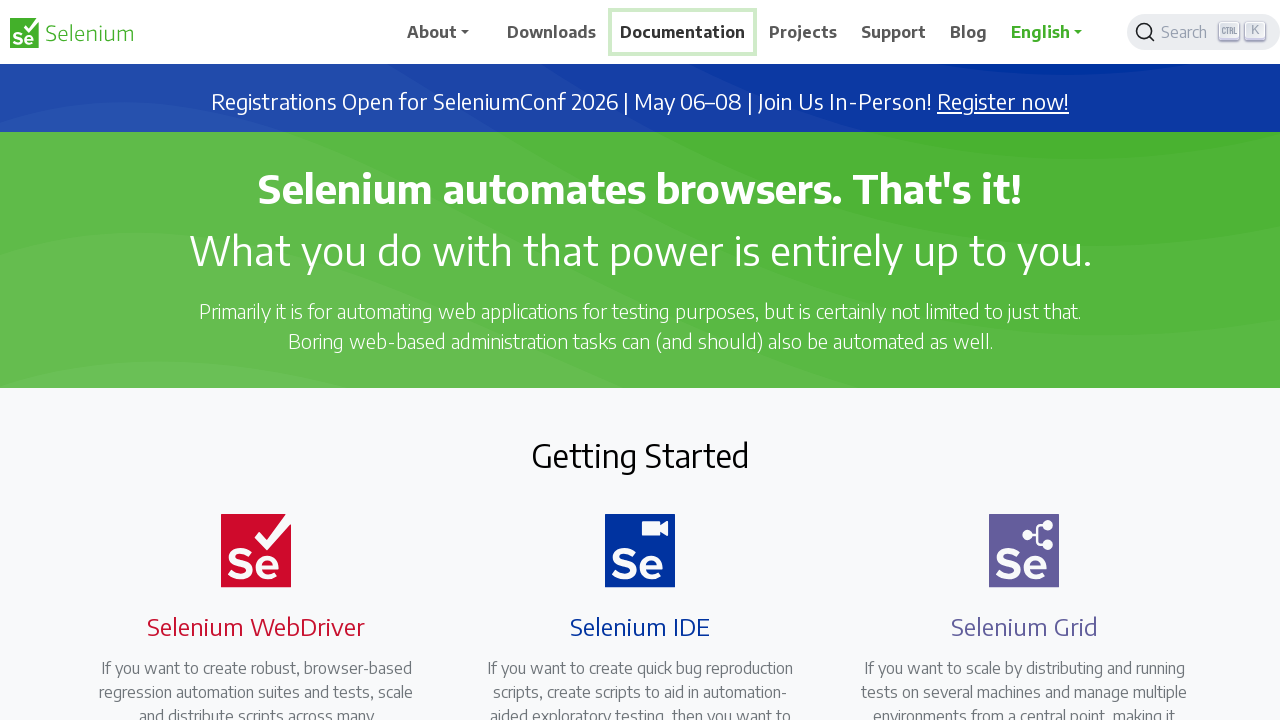

Right-clicked on navigation menu item to open context menu at (803, 32) on xpath=//span[text()='Projects']
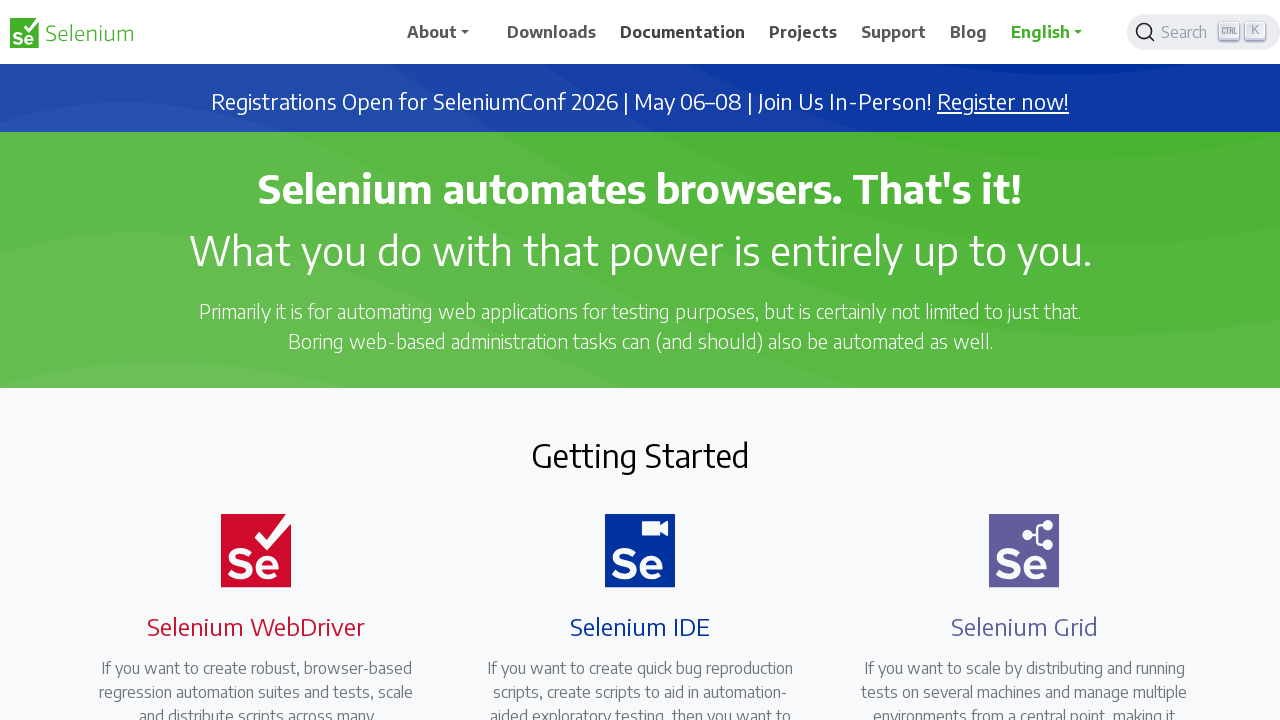

Pressed 'T' key to open menu item in new tab
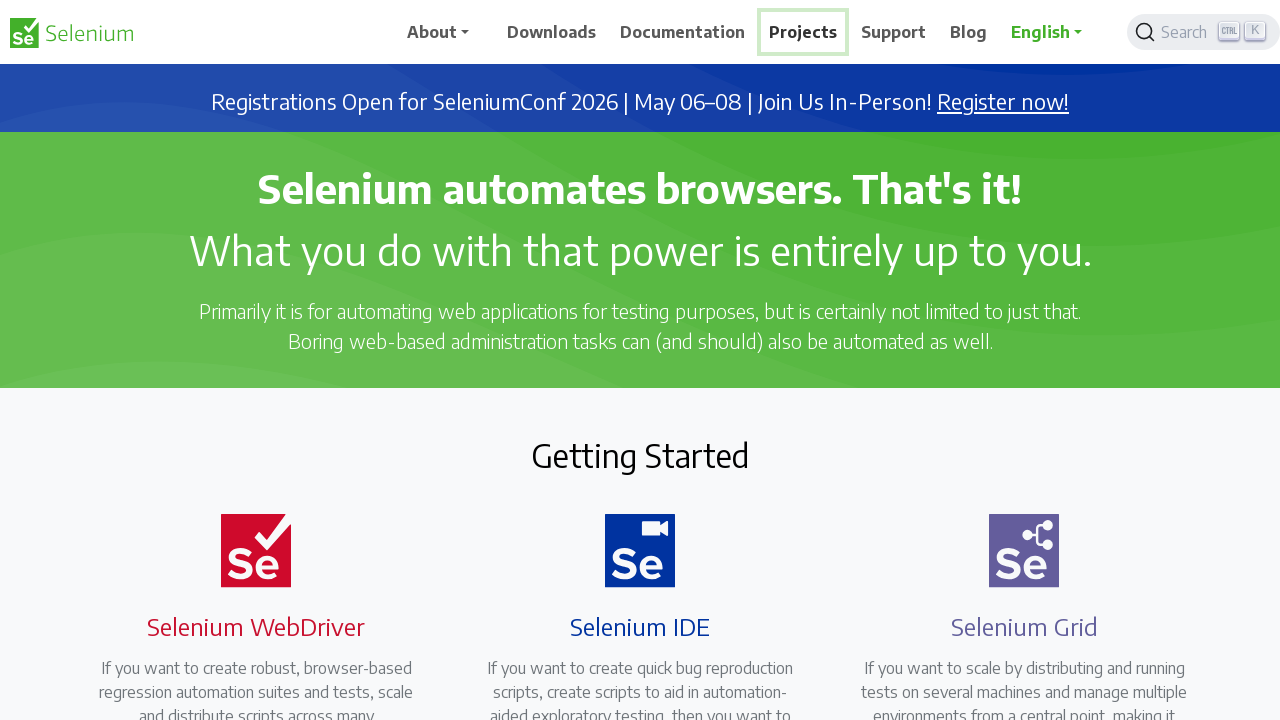

Waited for new tab to open
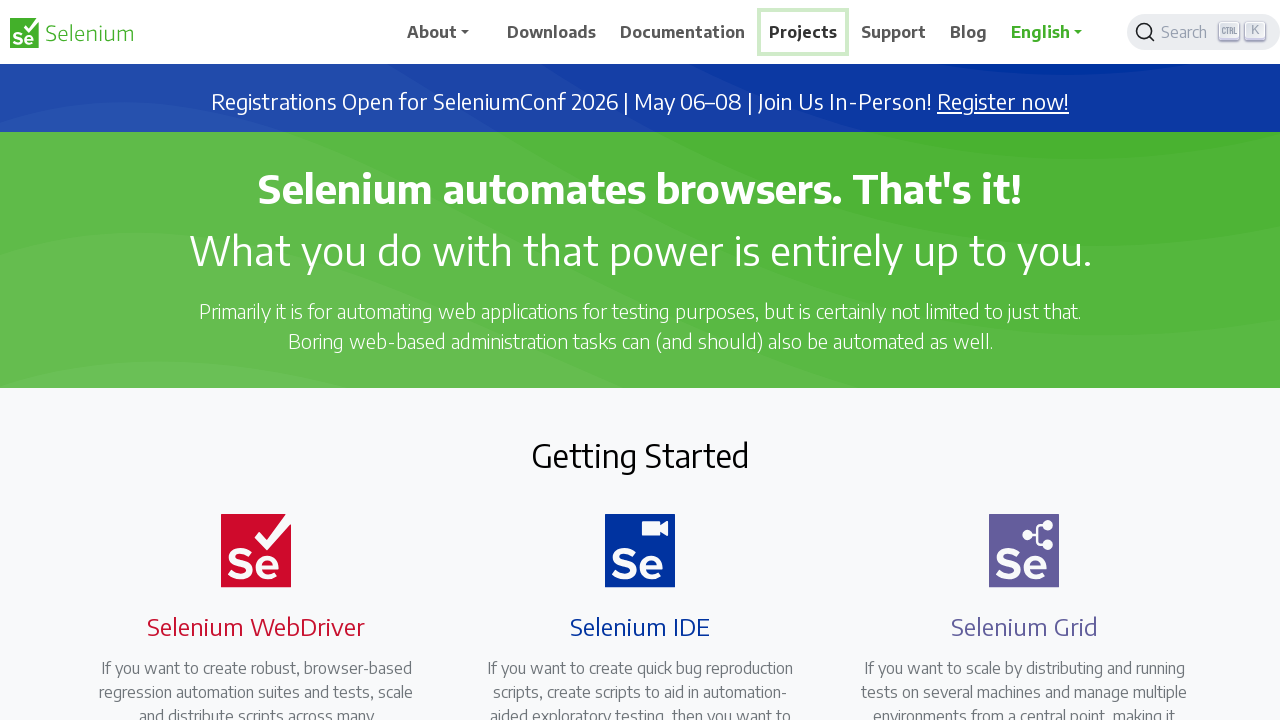

Right-clicked on navigation menu item to open context menu at (894, 32) on xpath=//span[text()='Support']
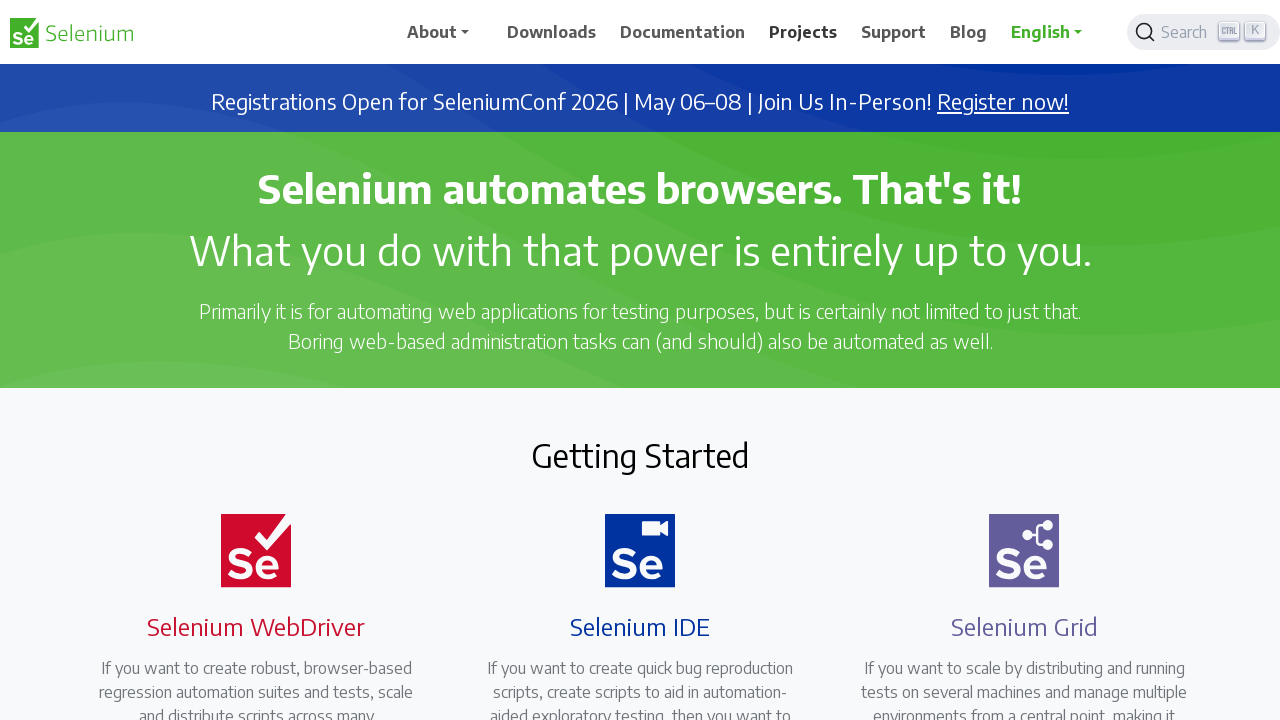

Pressed 'T' key to open menu item in new tab
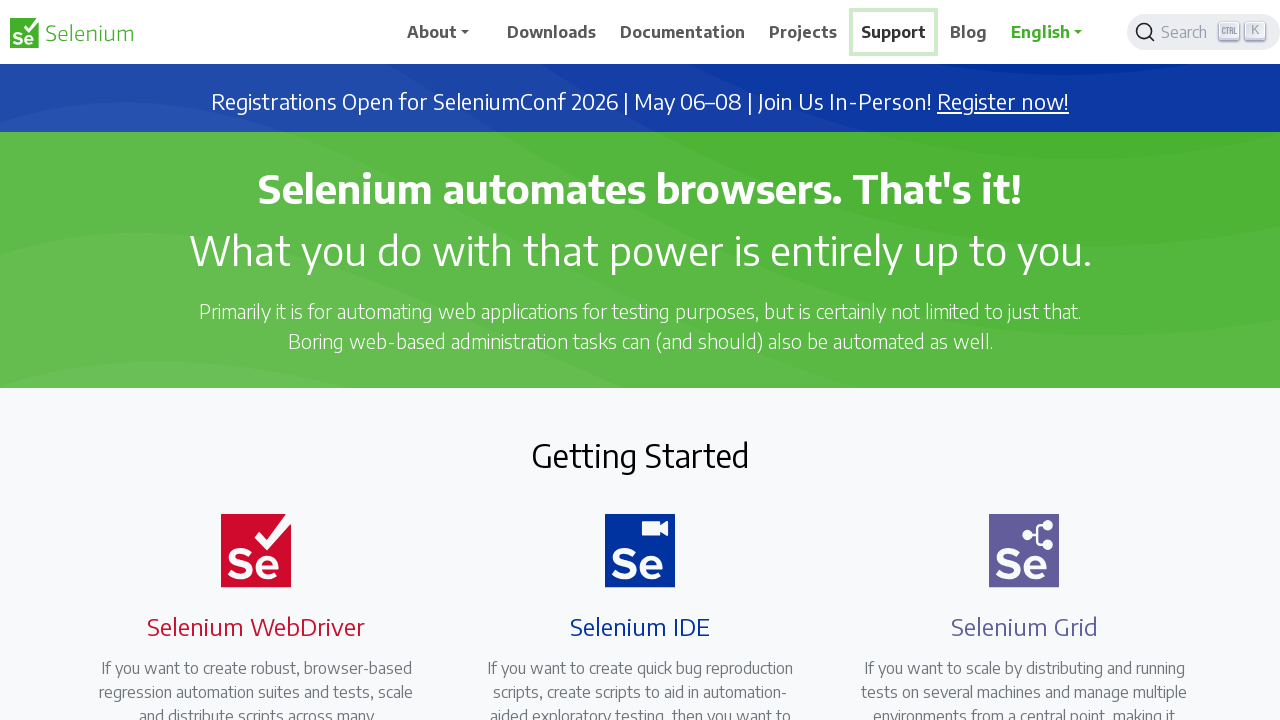

Waited for new tab to open
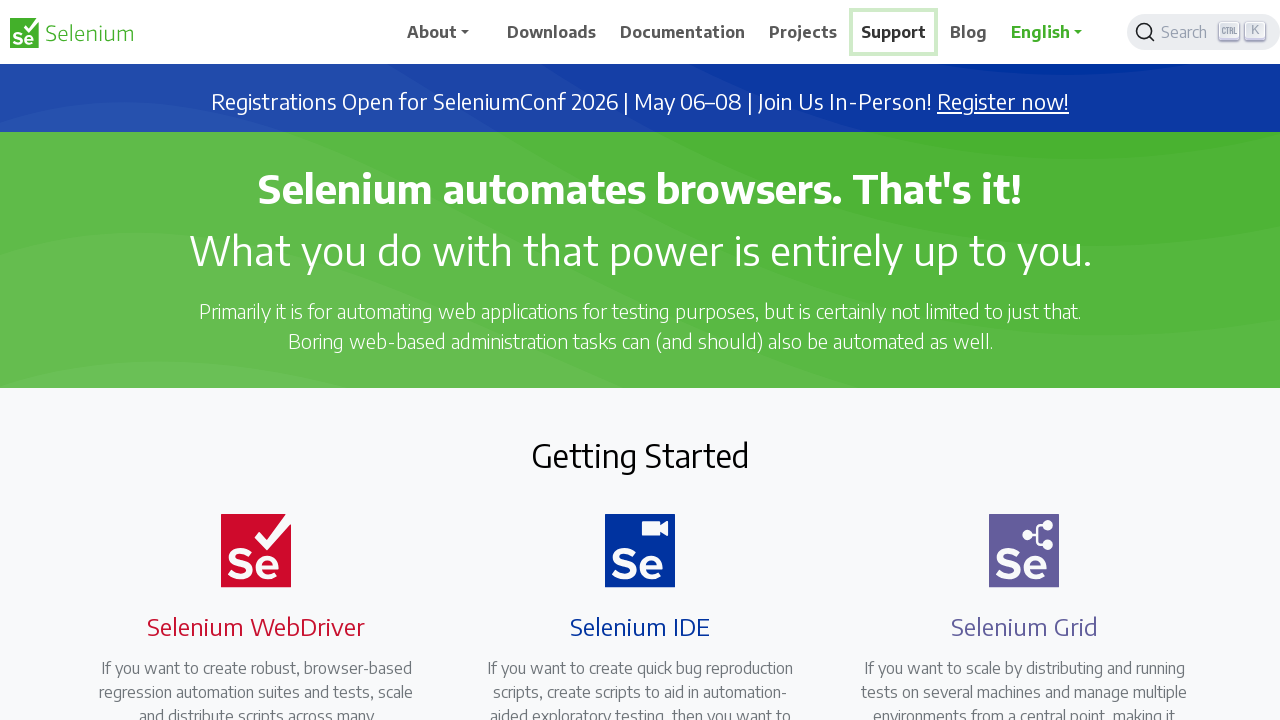

Right-clicked on navigation menu item to open context menu at (969, 32) on xpath=//span[text()='Blog']
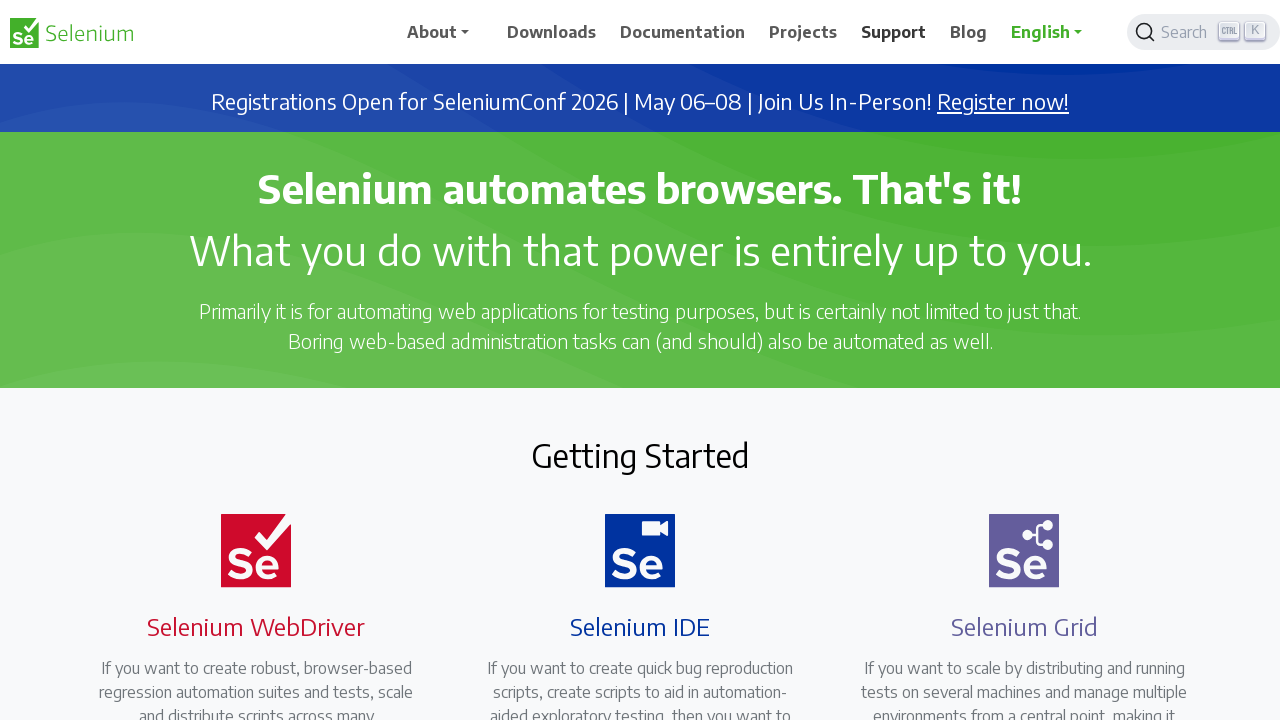

Pressed 'T' key to open menu item in new tab
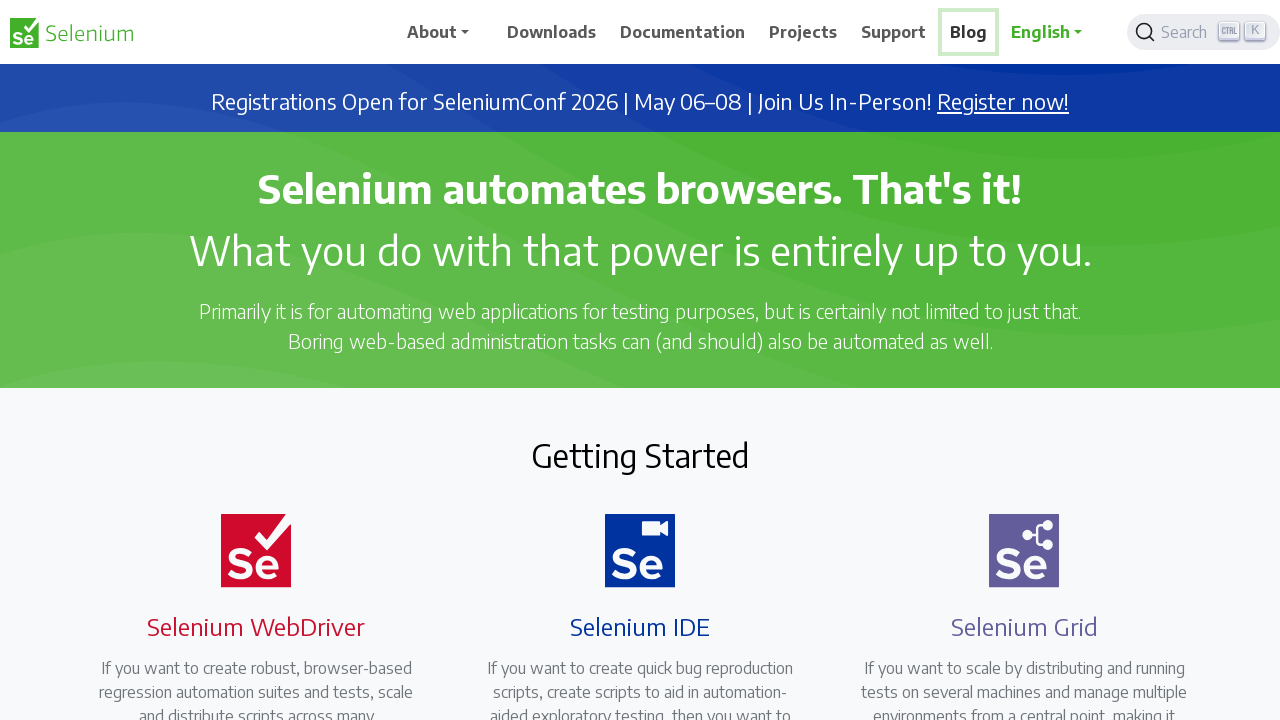

Waited for new tab to open
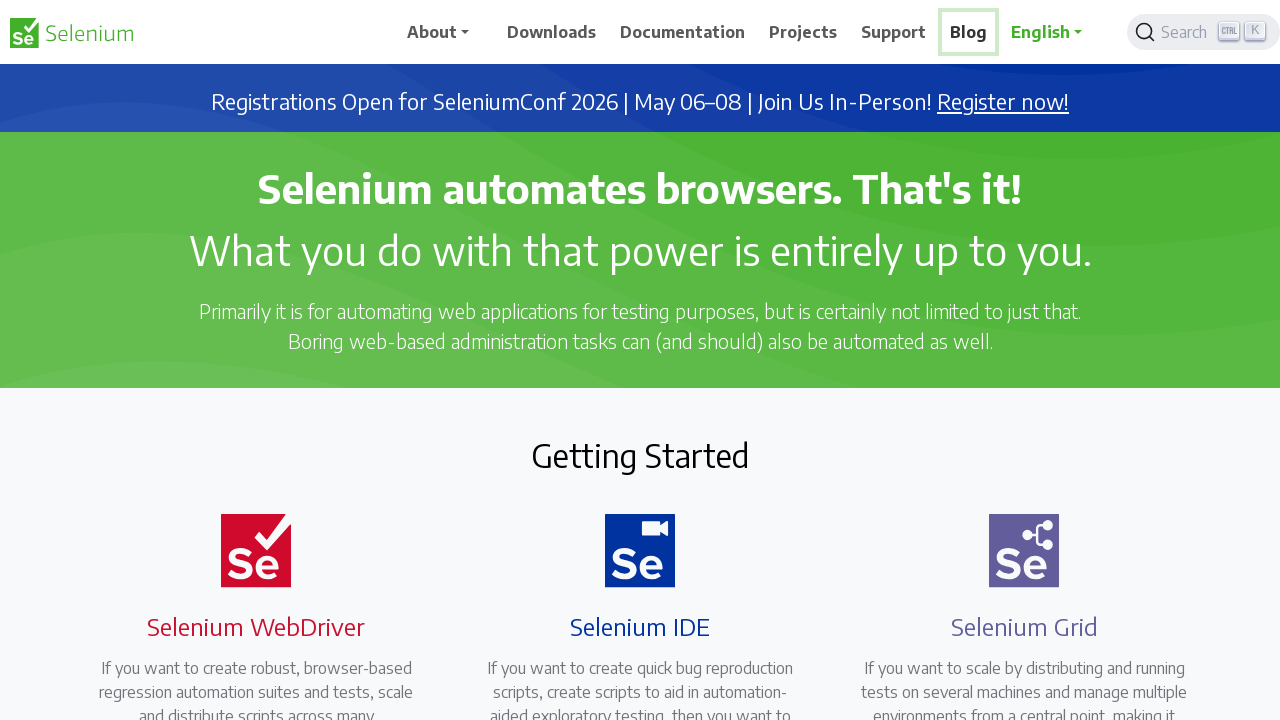

Retrieved all open tabs/pages from context (total: 1)
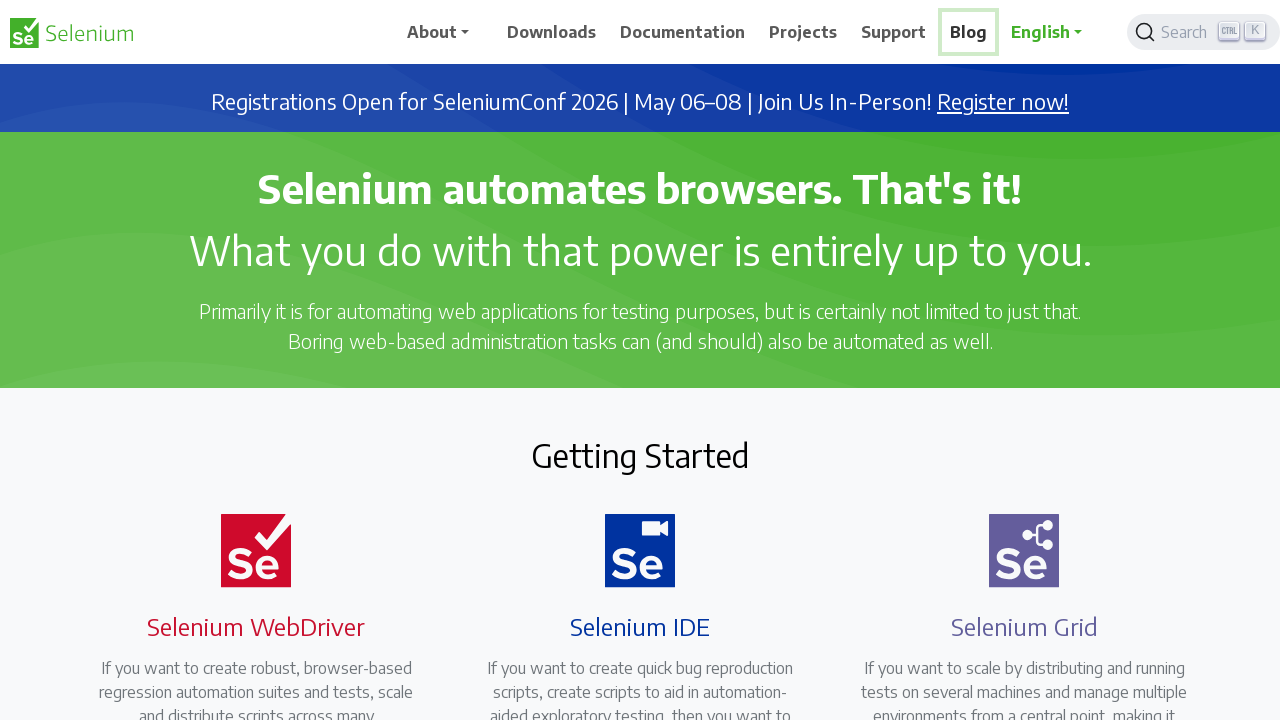

Brought a tab to front to view its content
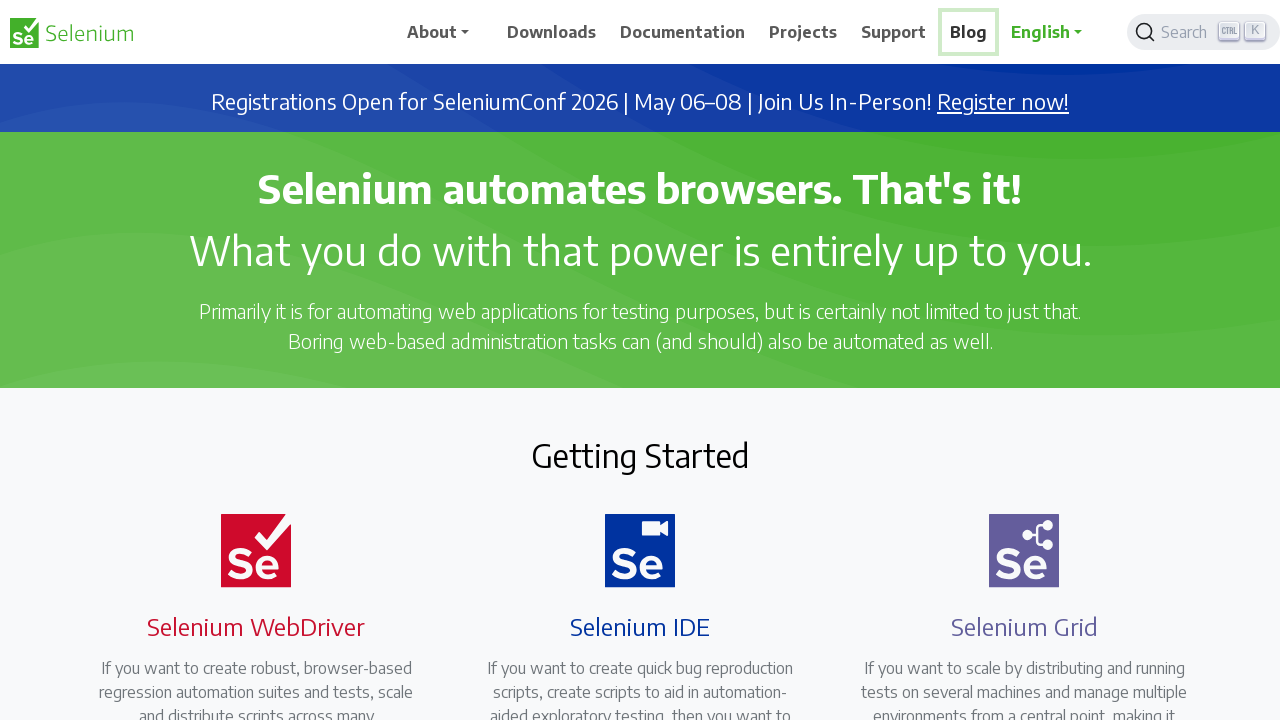

Waited for tab content to fully load
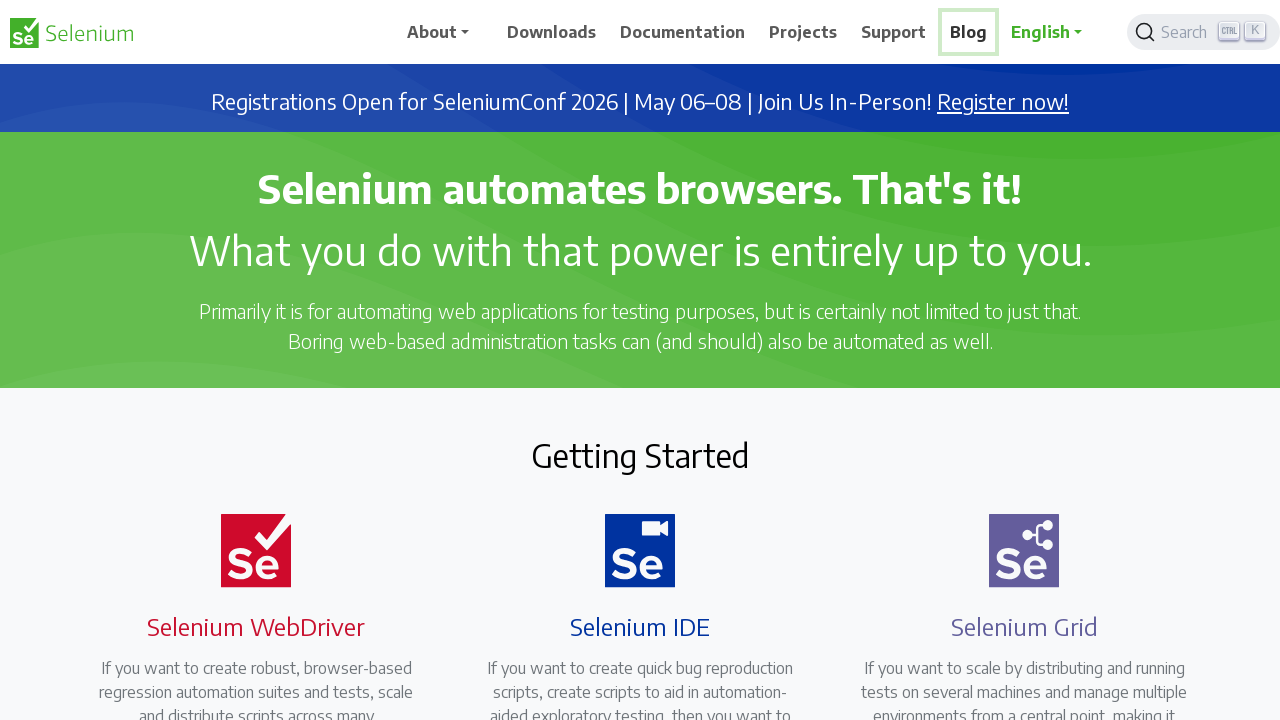

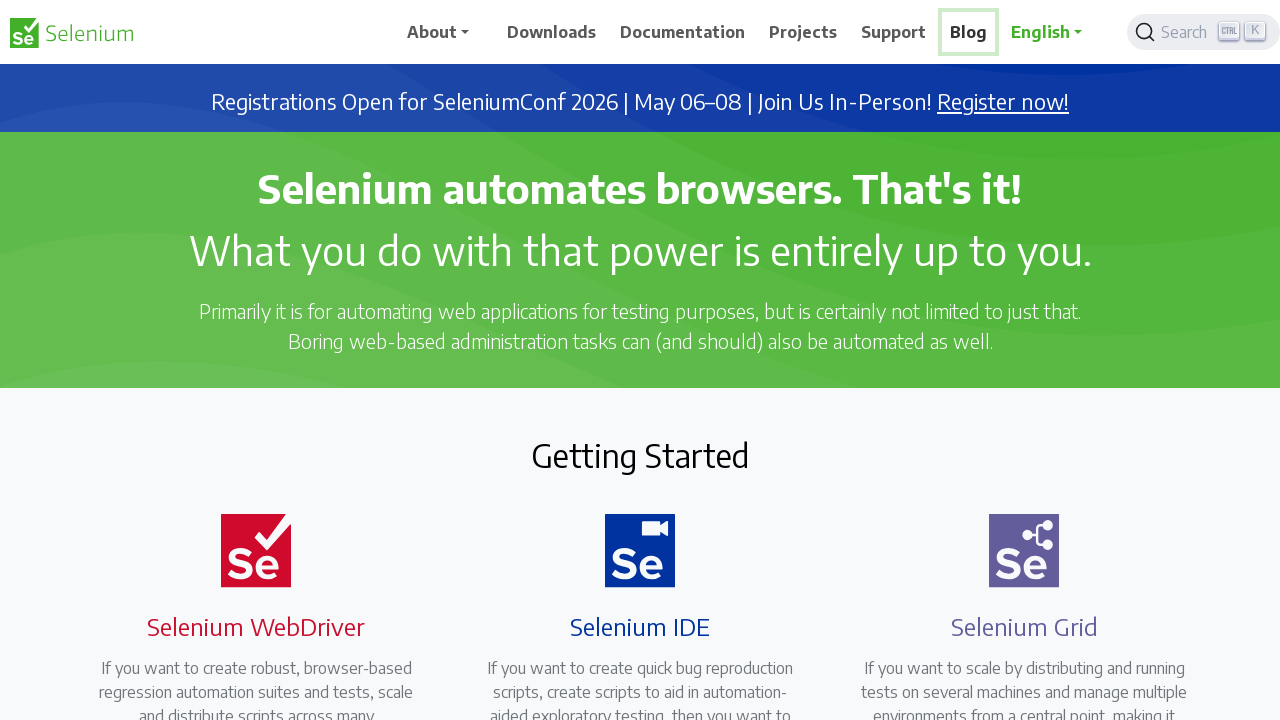